Tests dynamic controls functionality by verifying a checkbox is displayed, clicking a toggle button to hide/show it, and verifying the display state changes.

Starting URL: https://training-support.net/webelements/dynamic-controls

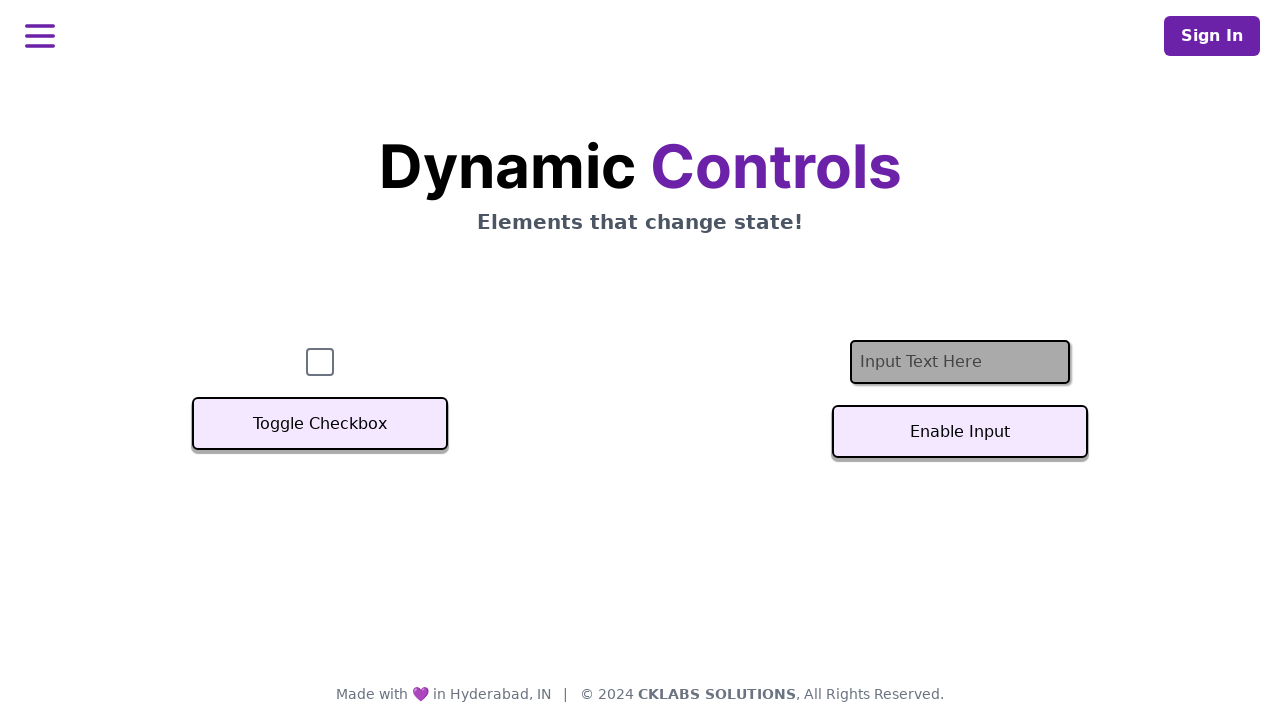

Located checkbox element on page
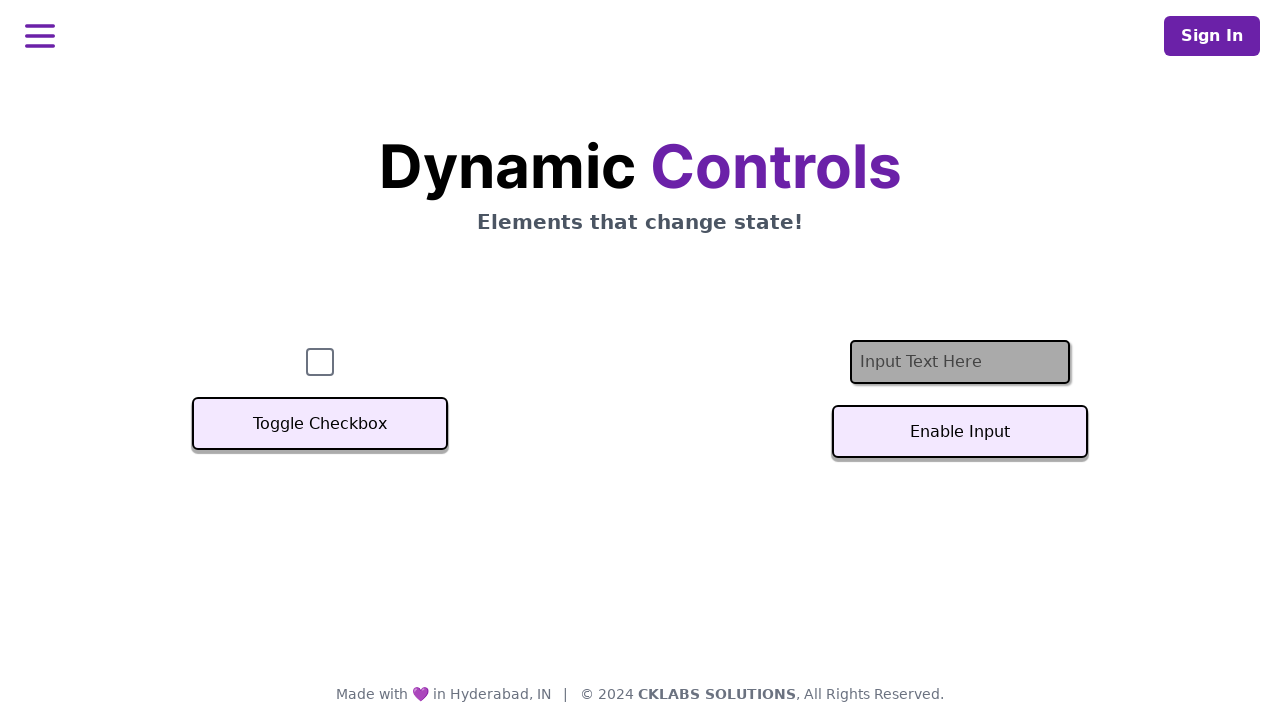

Verified checkbox is initially visible
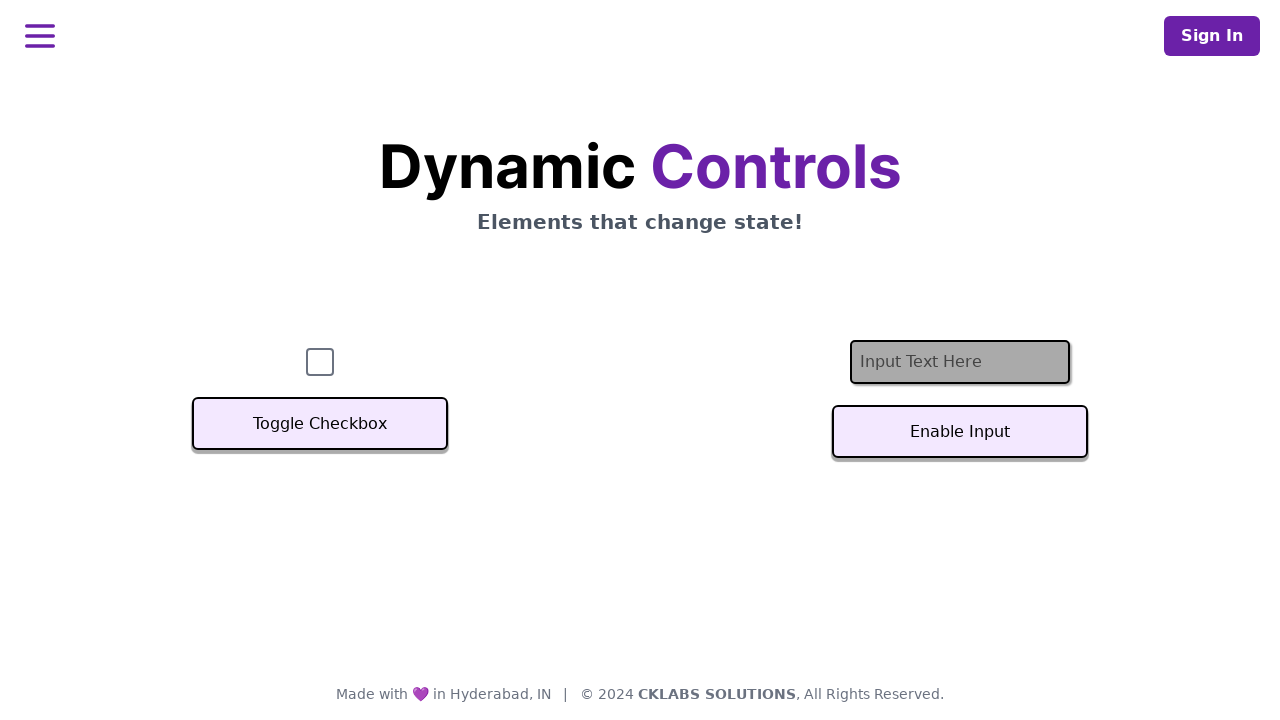

Clicked Toggle button to hide checkbox at (320, 424) on xpath=//button[contains(text(),'Toggle')]
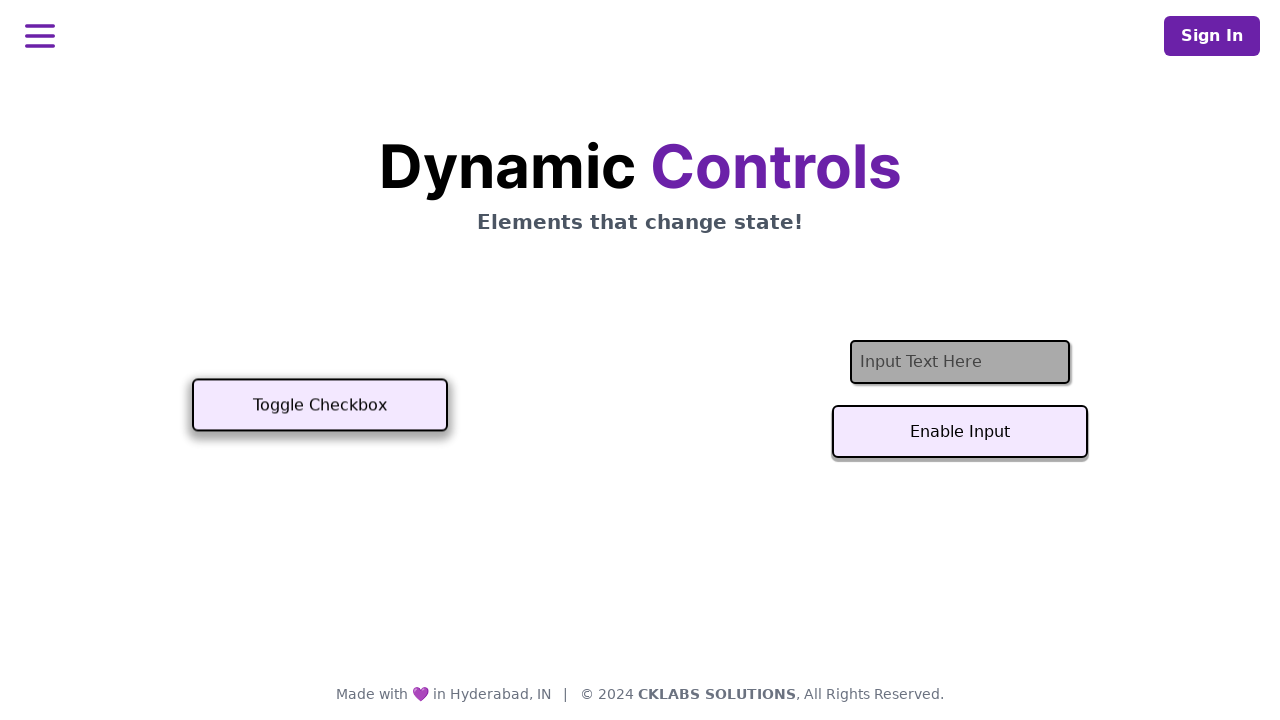

Waited 1000ms for toggle animation to complete
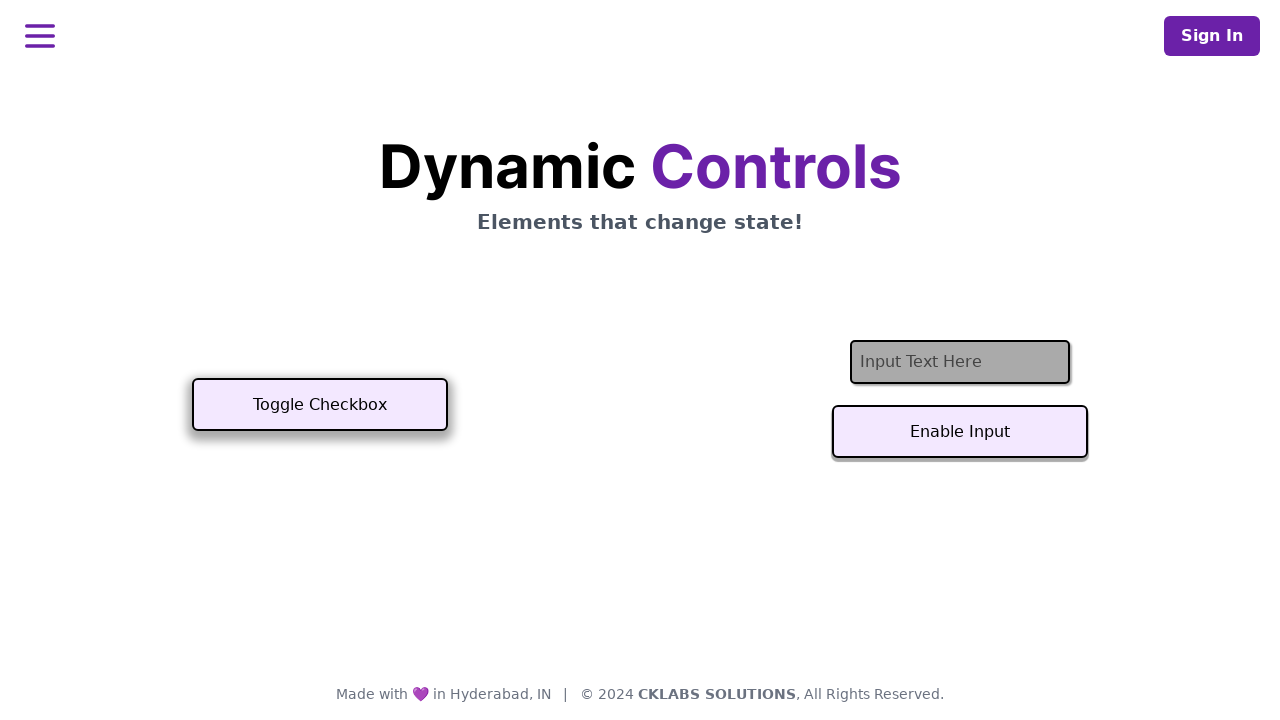

Checked if checkbox is still visible after toggle
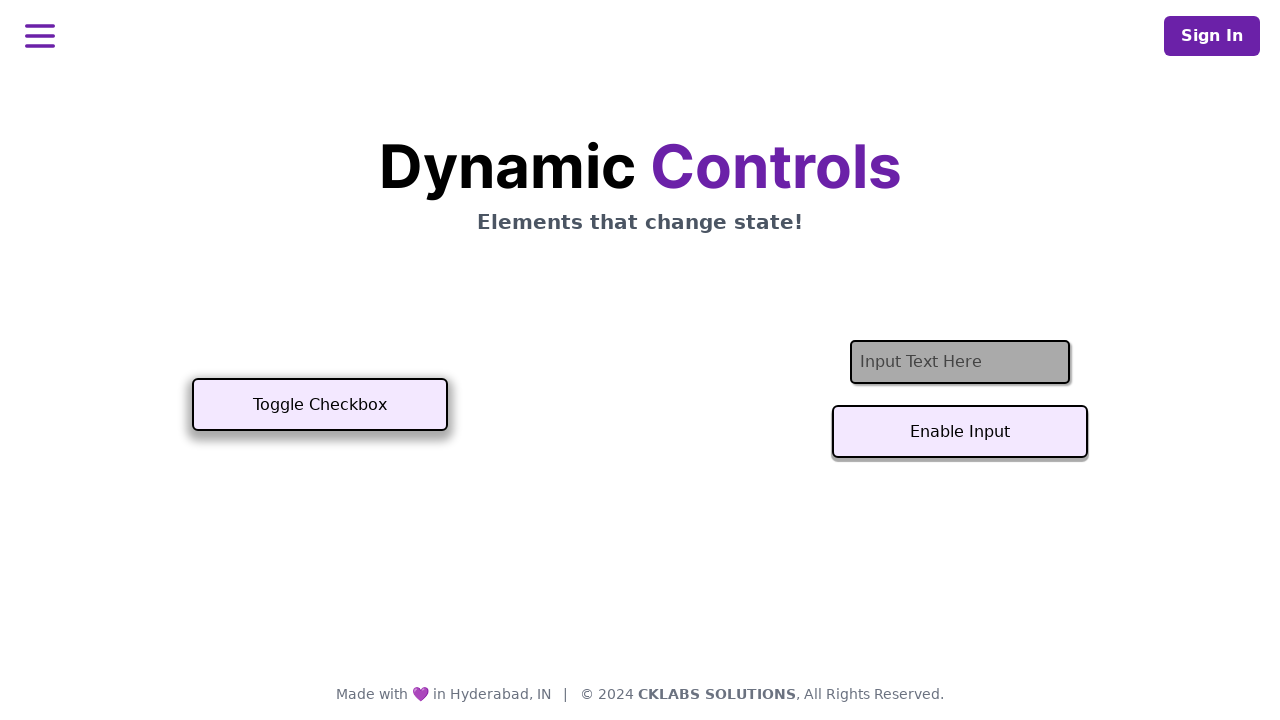

Printed checkbox visibility status: False
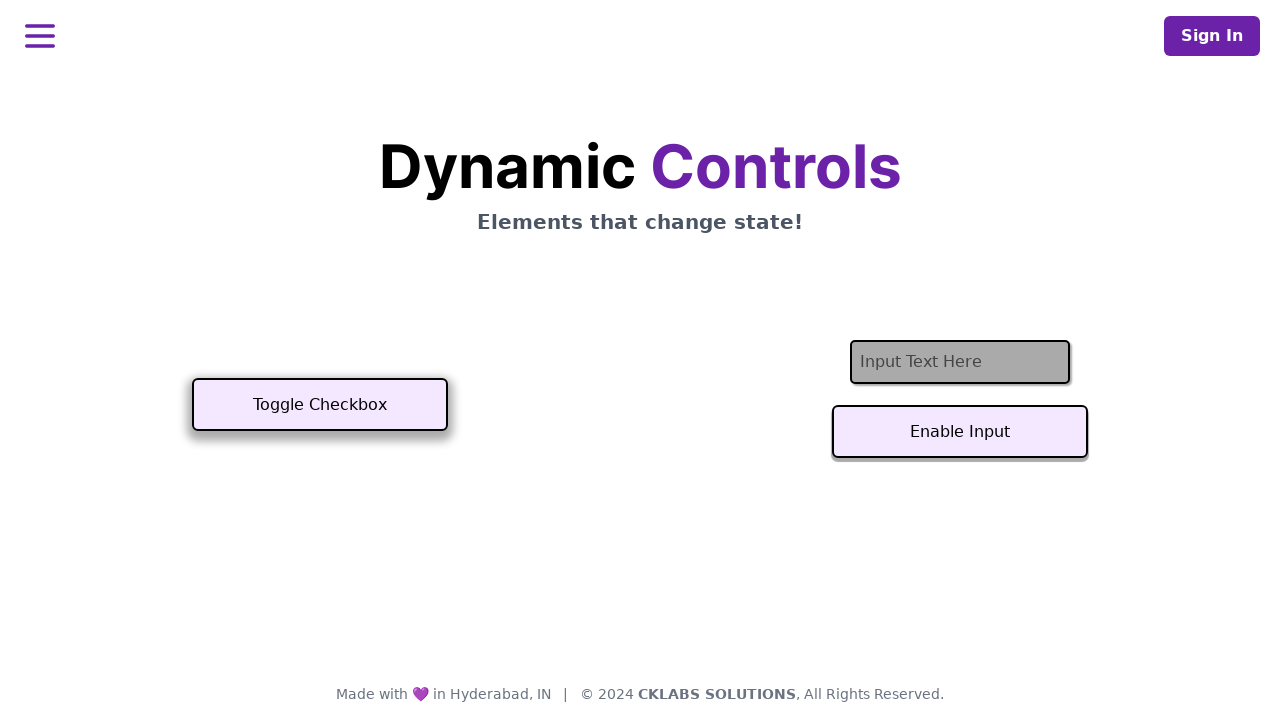

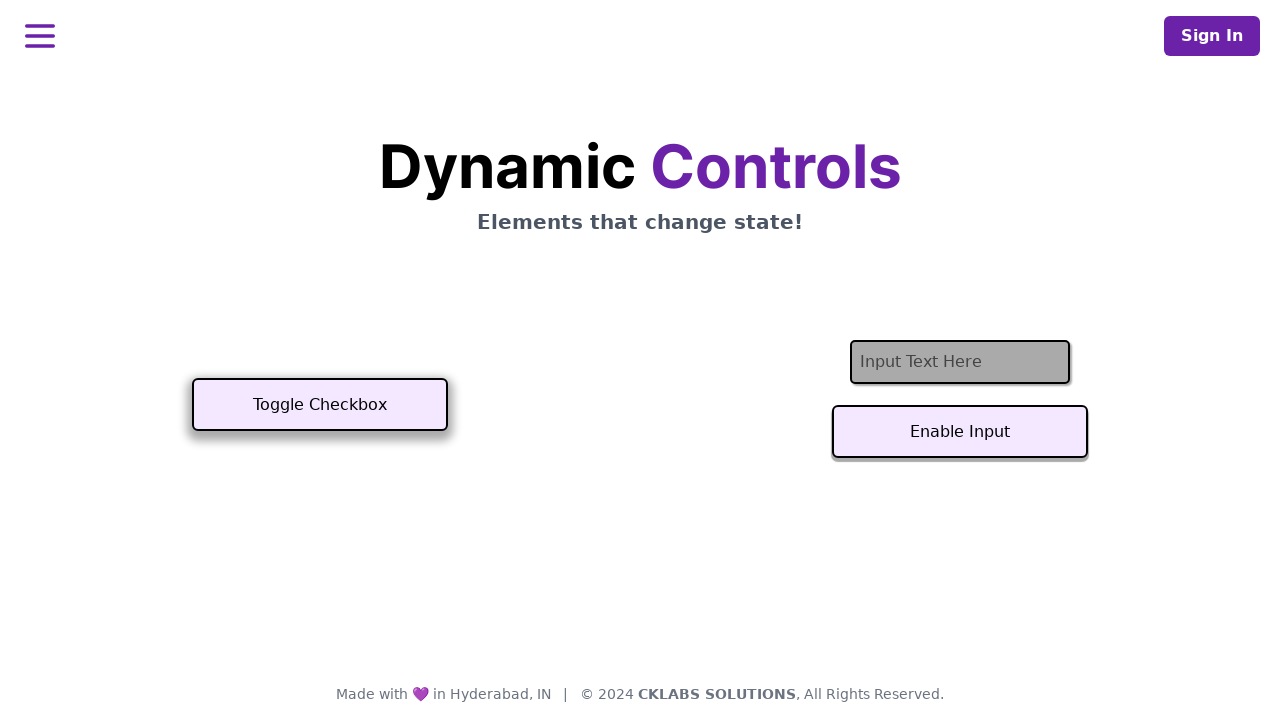